Tests click and hold mouse interaction on a draggable element

Starting URL: https://awesomeqa.com/selenium/mouse_interaction.html

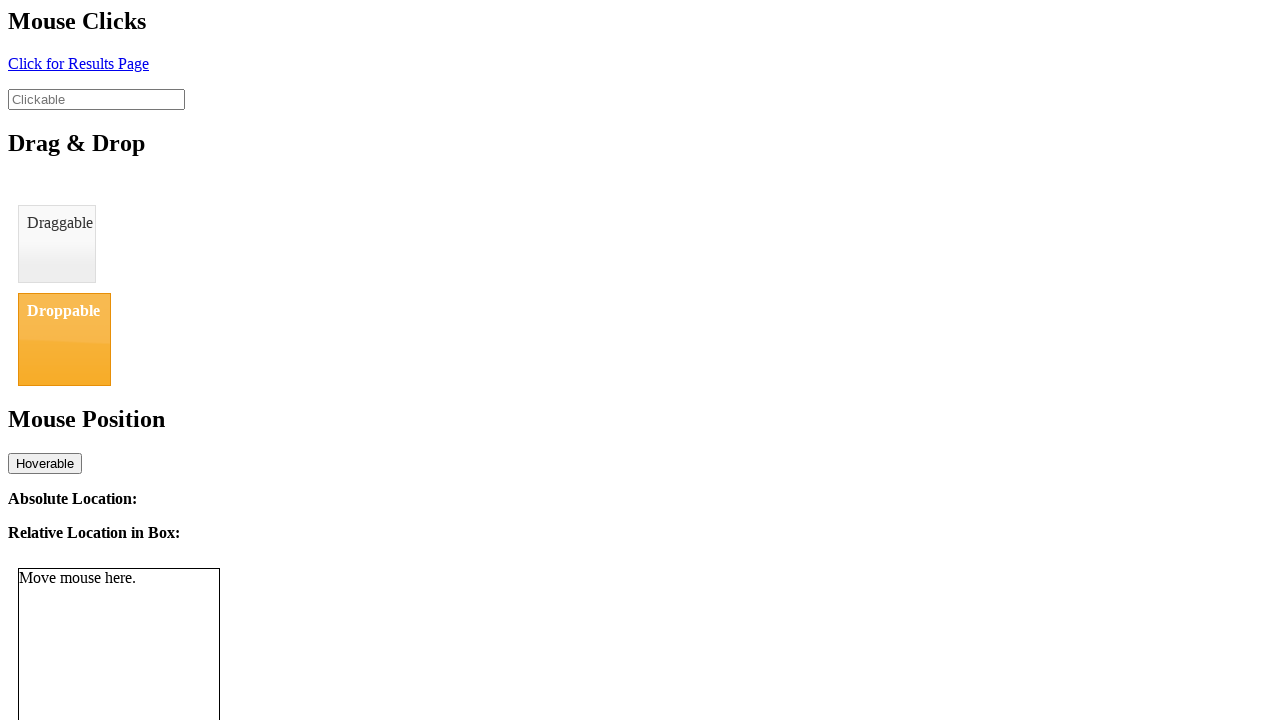

Located draggable element with id 'draggable'
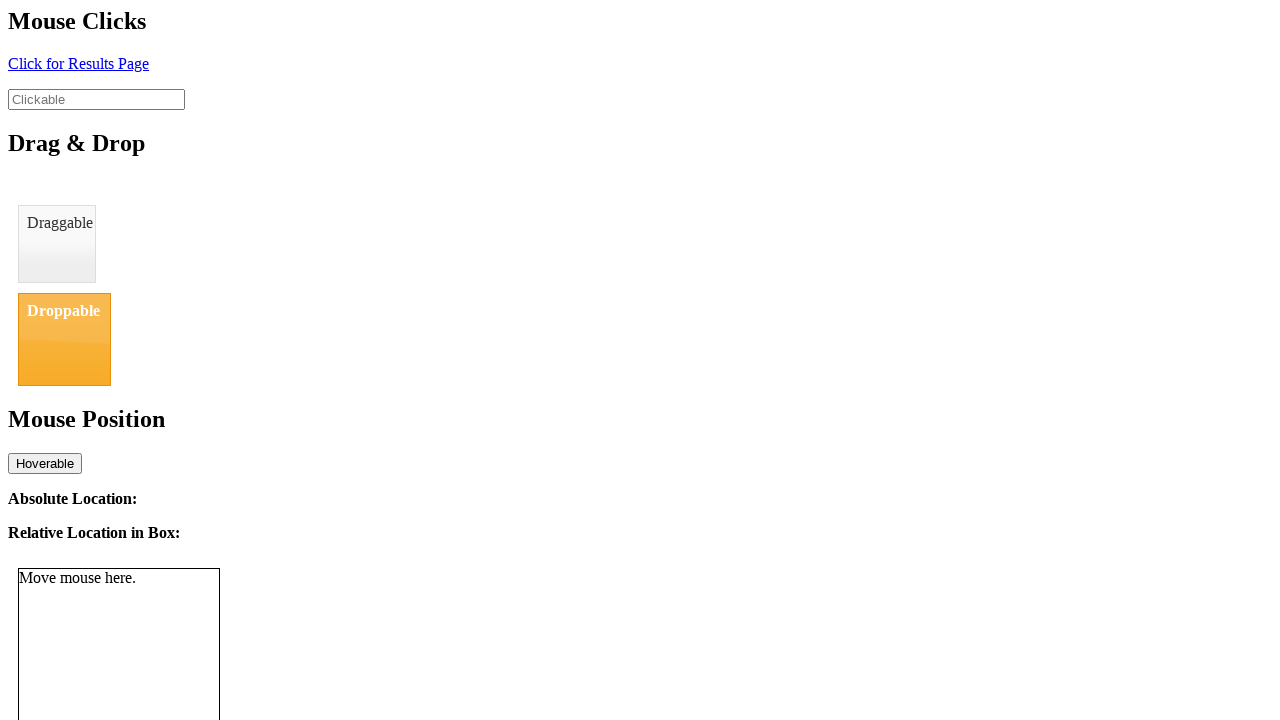

Hovered over draggable element at (57, 244) on #draggable
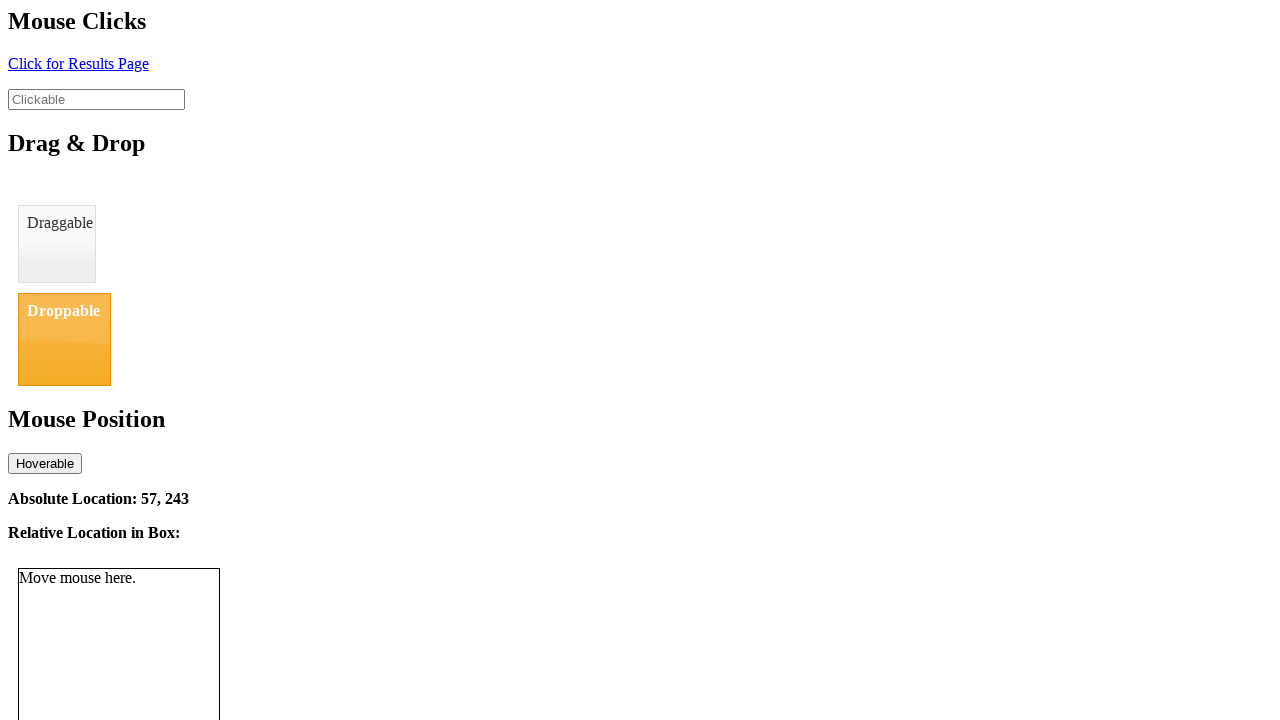

Pressed mouse button down on draggable element at (57, 244)
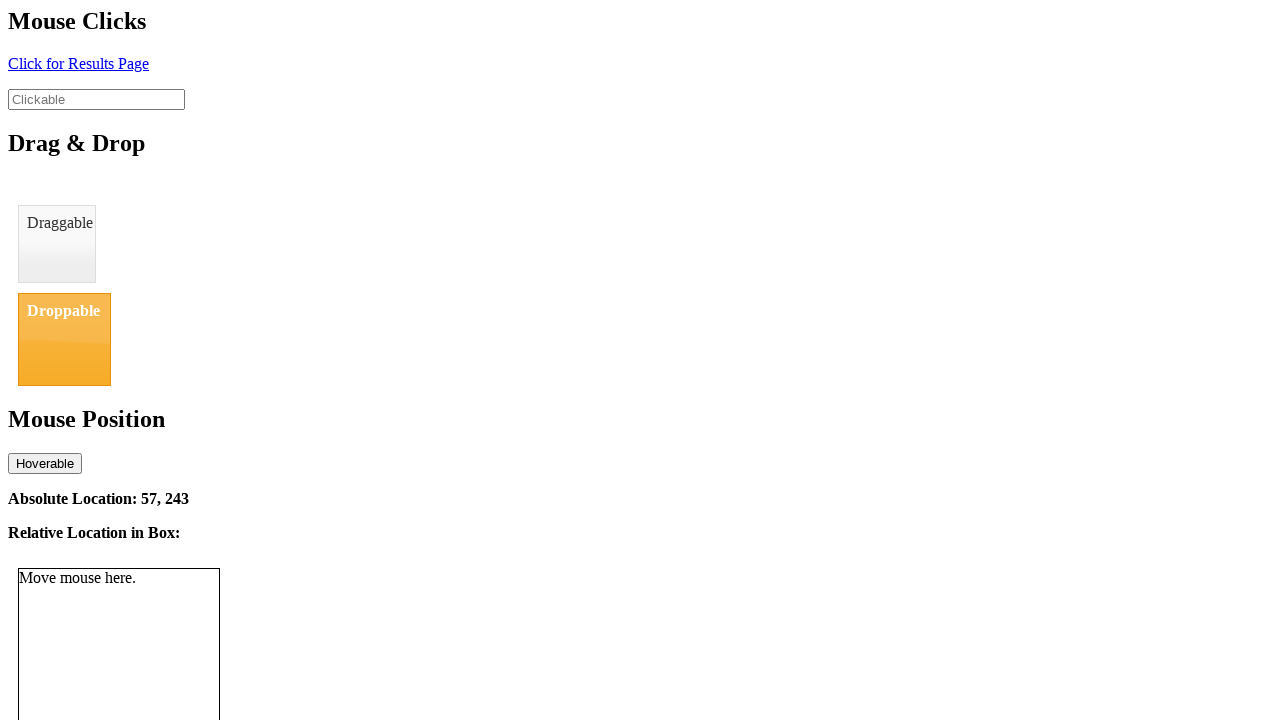

Waited 5 seconds while holding mouse button down
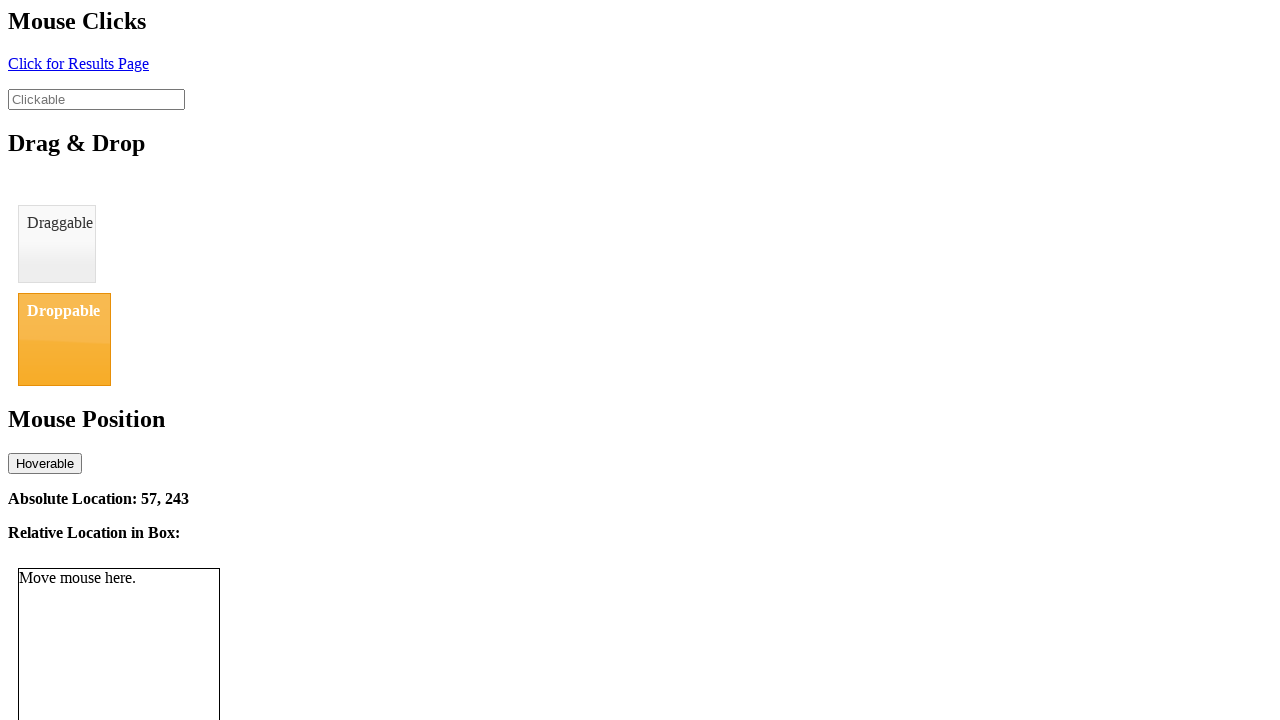

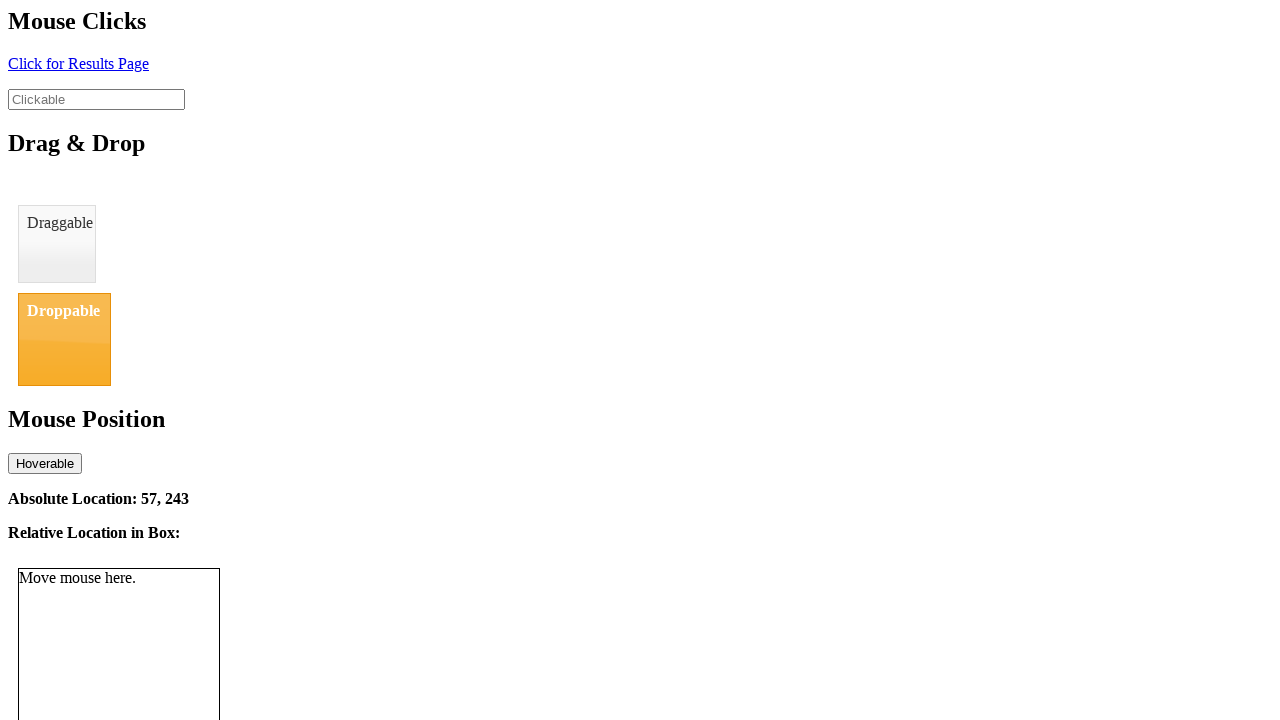